Tests the account opening flow on a Taiwanese financial website by clicking the "開戶" (open account) button, navigating through account type options (台股＋美股複委託 and 台股帳戶), and verifying the navigation works correctly.

Starting URL: https://www.pocket.tw/

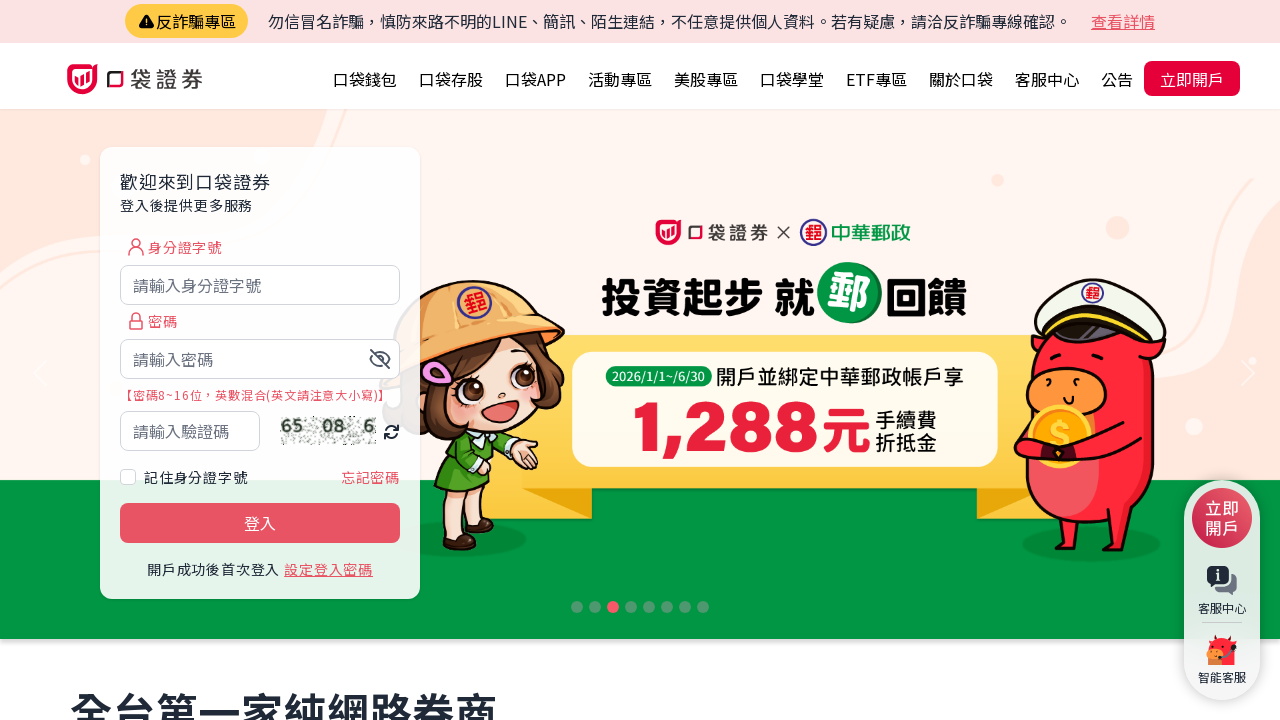

Clicked '立即開戶' (Open Account Now) button and popup appeared at (1222, 518) on internal:label="\u7acb\u5373\u958b\u6236"s
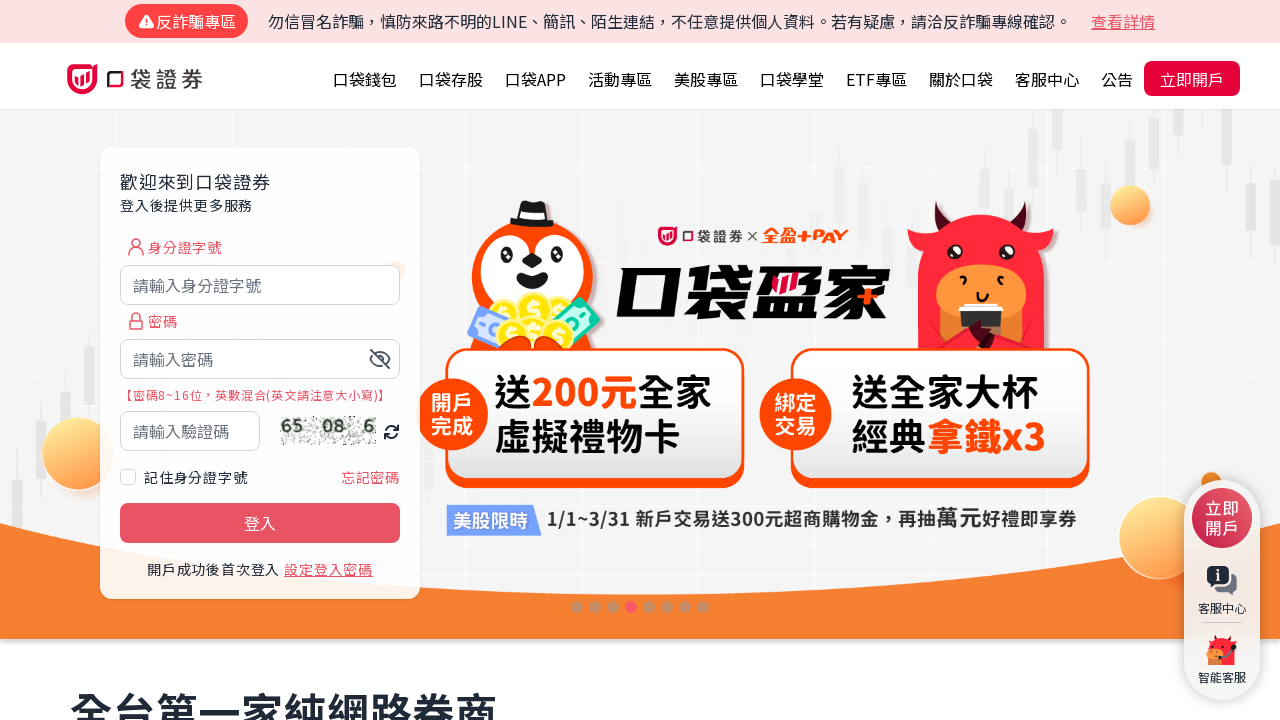

New account opening page loaded
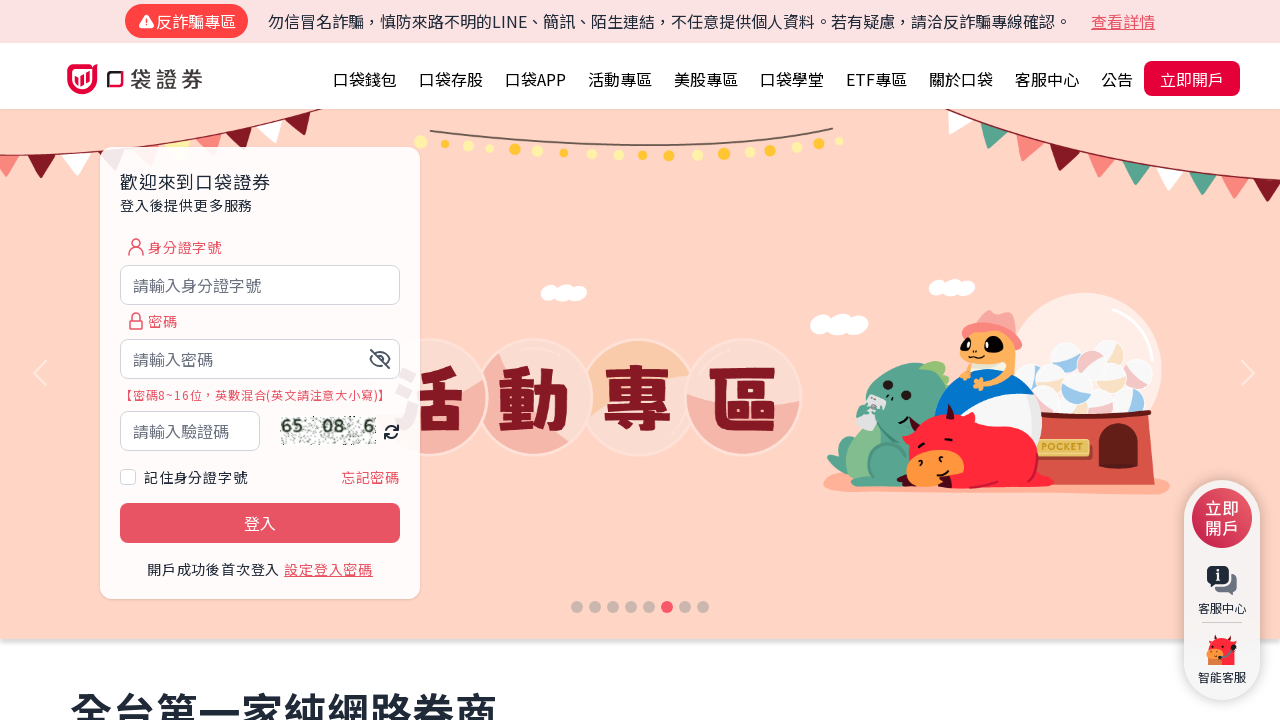

Clicked '台股＋美股複委託' (Taiwan Stock + US Stock) account type button at (640, 536) on internal:role=button[name="台股＋美股複委託"i]
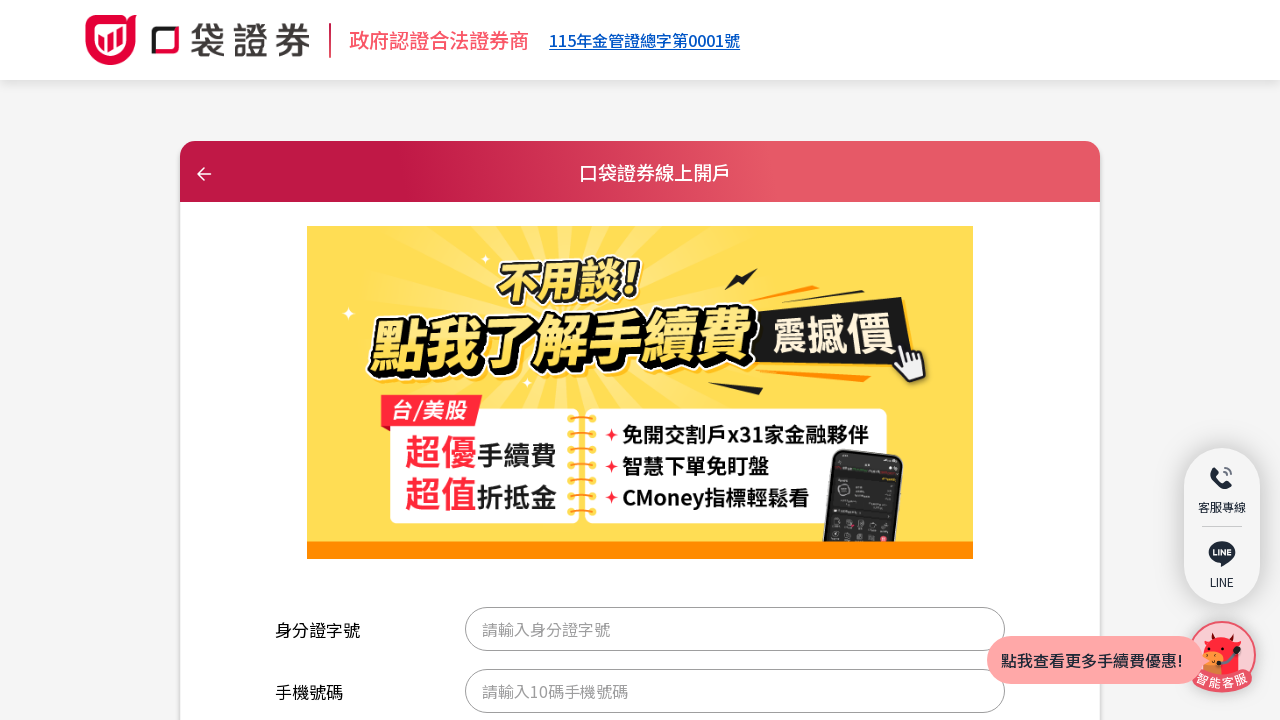

Navigated back to account type selection page
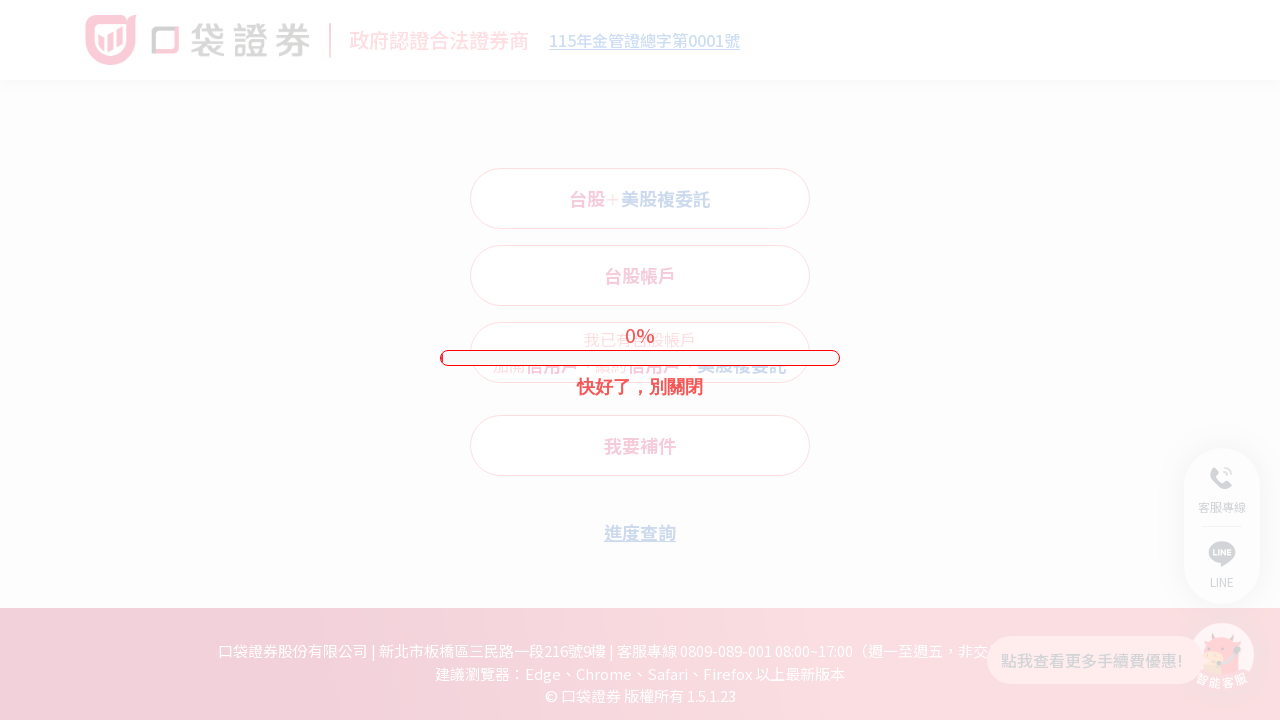

Clicked '台股帳戶' (Taiwan Stock Account) button at (640, 360) on internal:role=button[name="台股帳戶"s]
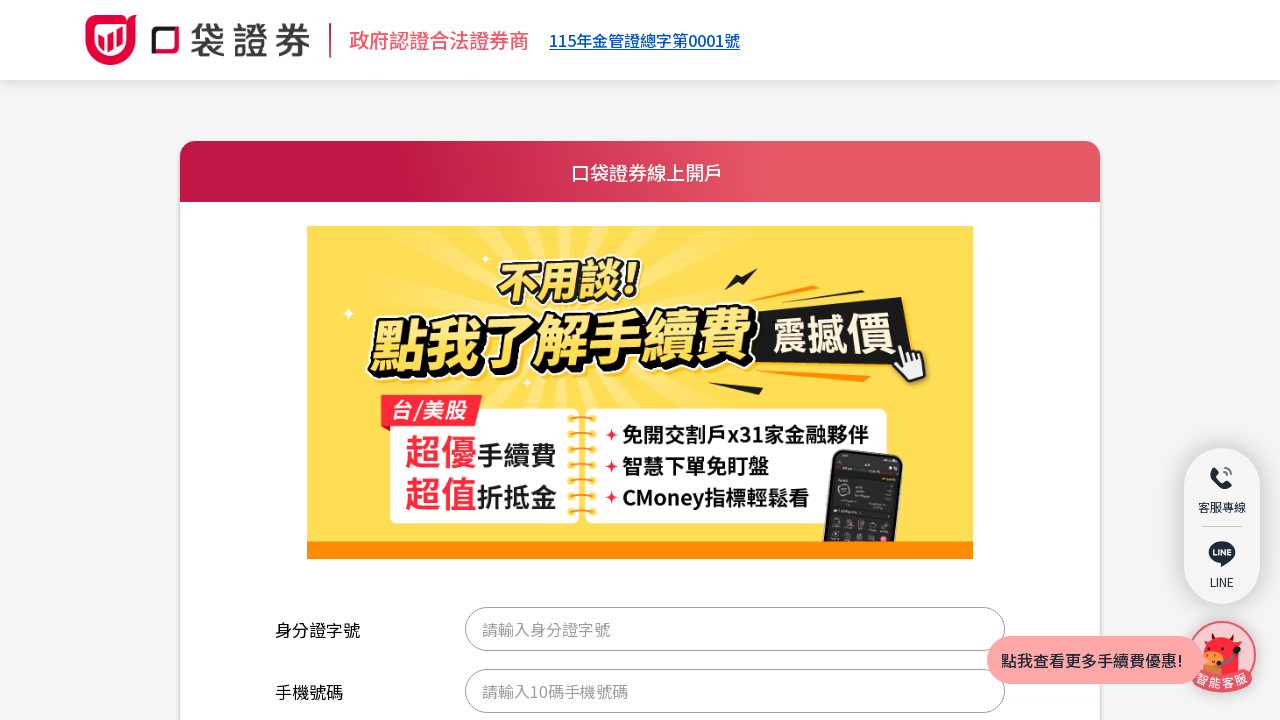

Taiwan Stock Account page loaded
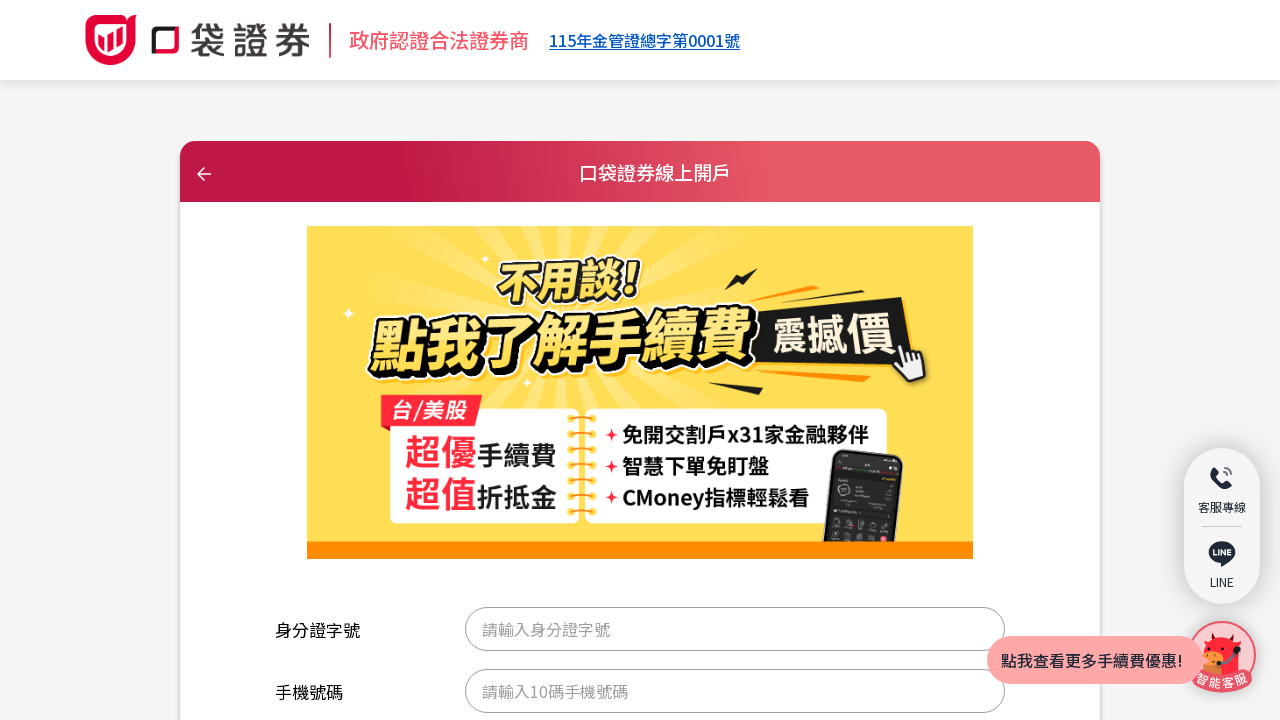

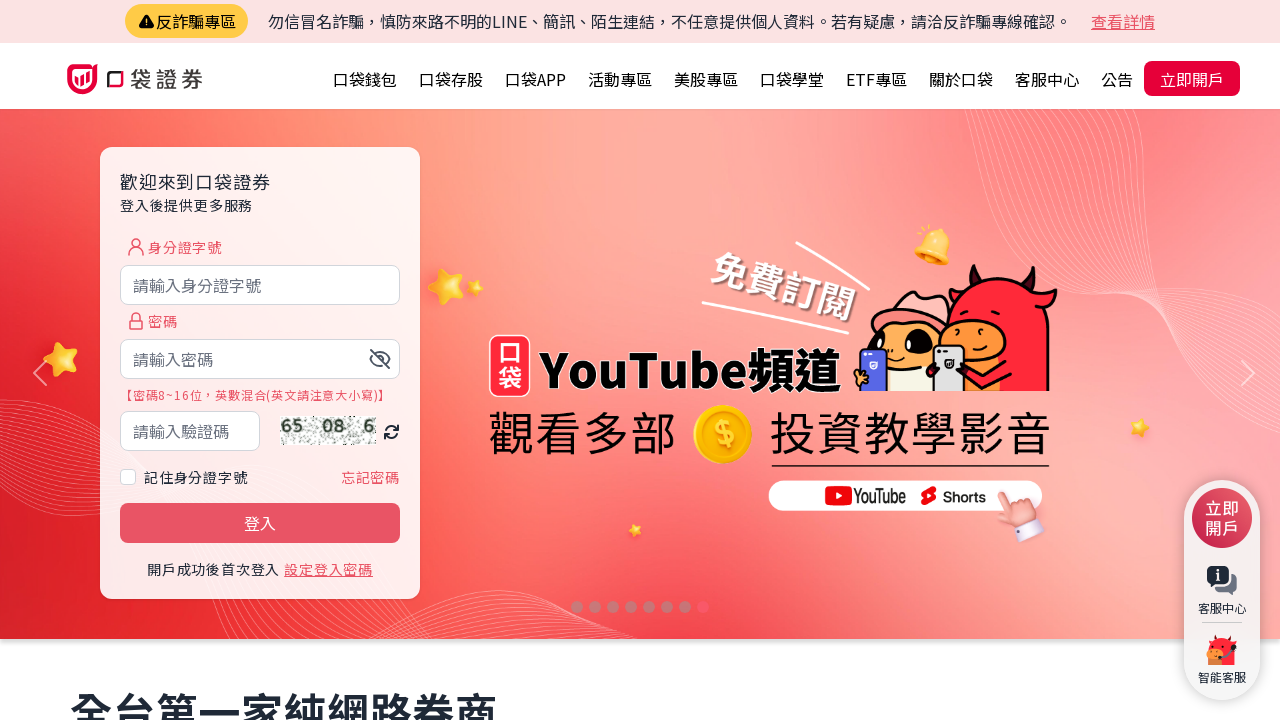